Tests axis-restricted dragging functionality where an element can only be dragged vertically (Y-axis). Verifies that dragging the element changes its top position while the left position remains at 0.

Starting URL: https://demoqa.com/dragabble

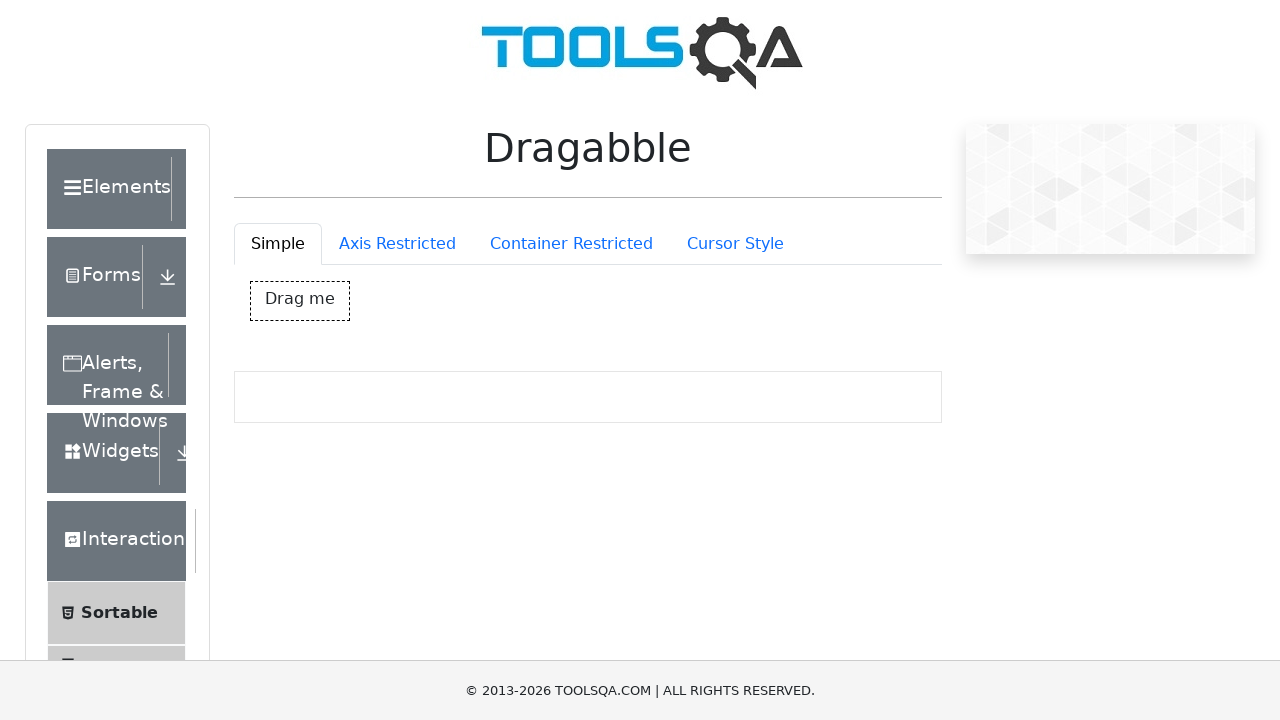

Clicked on 'Axis restricted' tab at (397, 244) on internal:role=tab[name="Axis restricted"i]
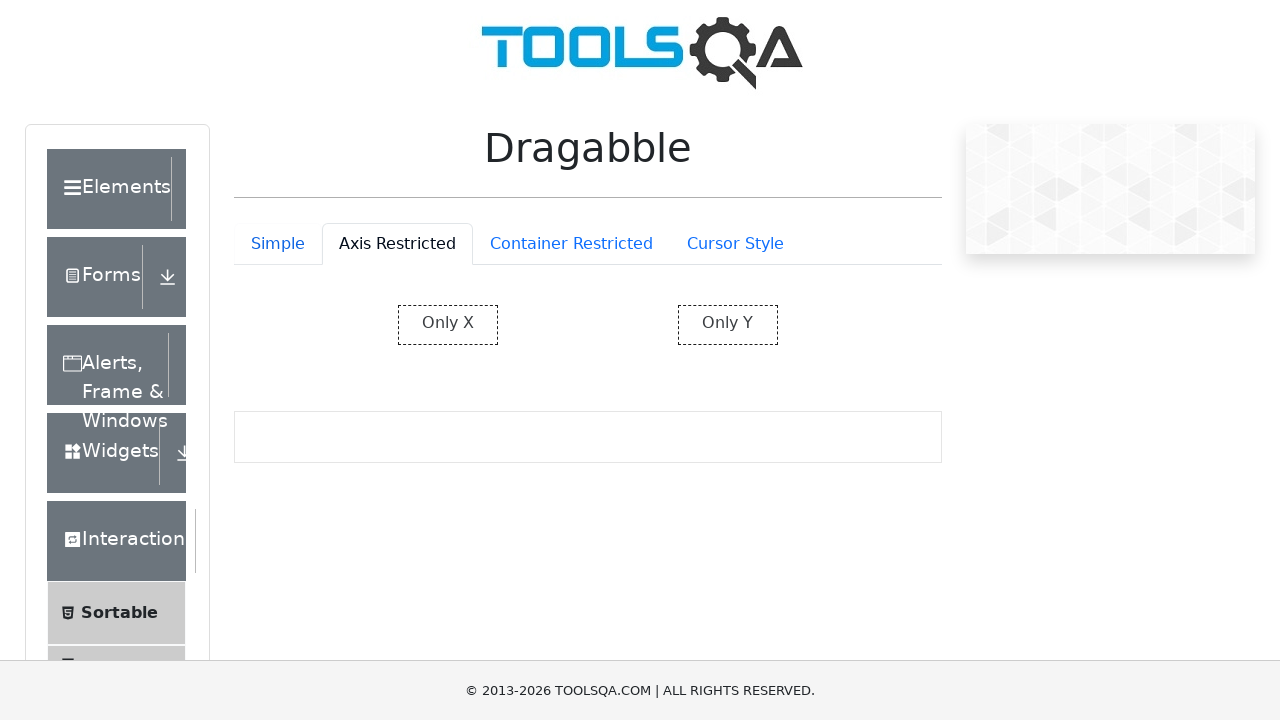

Retrieved bounding box of Y-restricted element
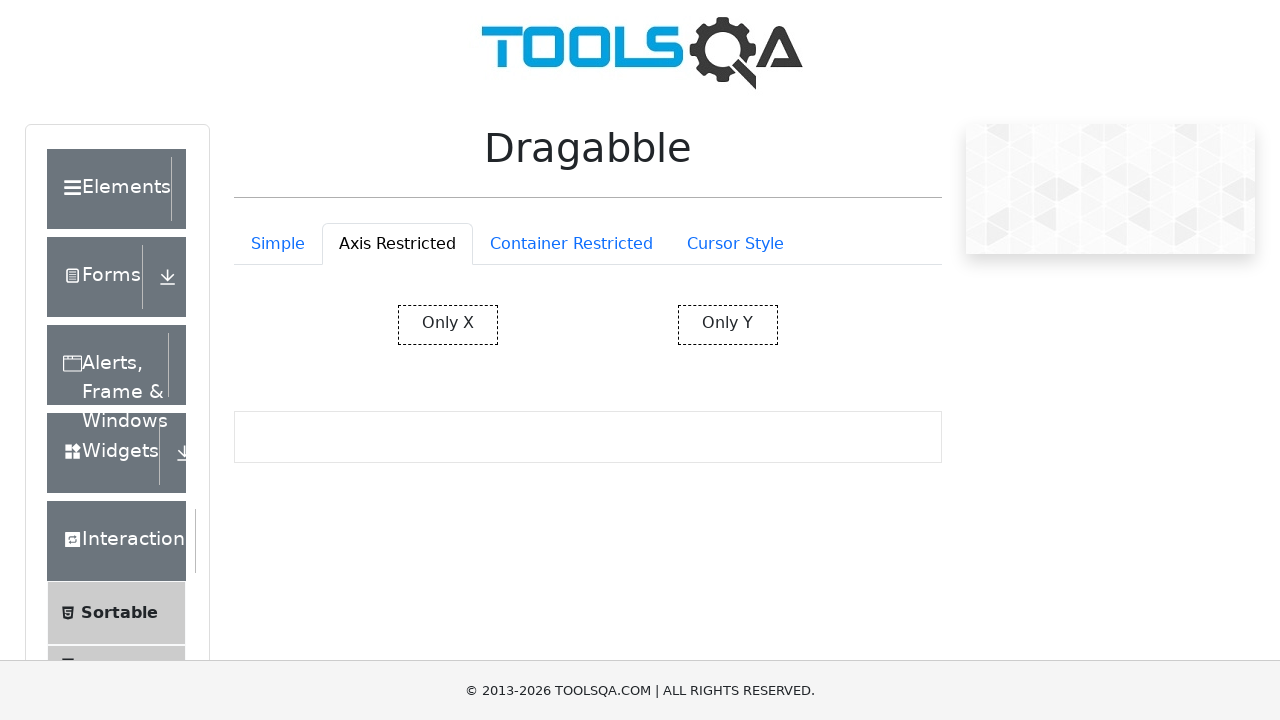

Hovered over Y-restricted element at (728, 325) on #restrictedY
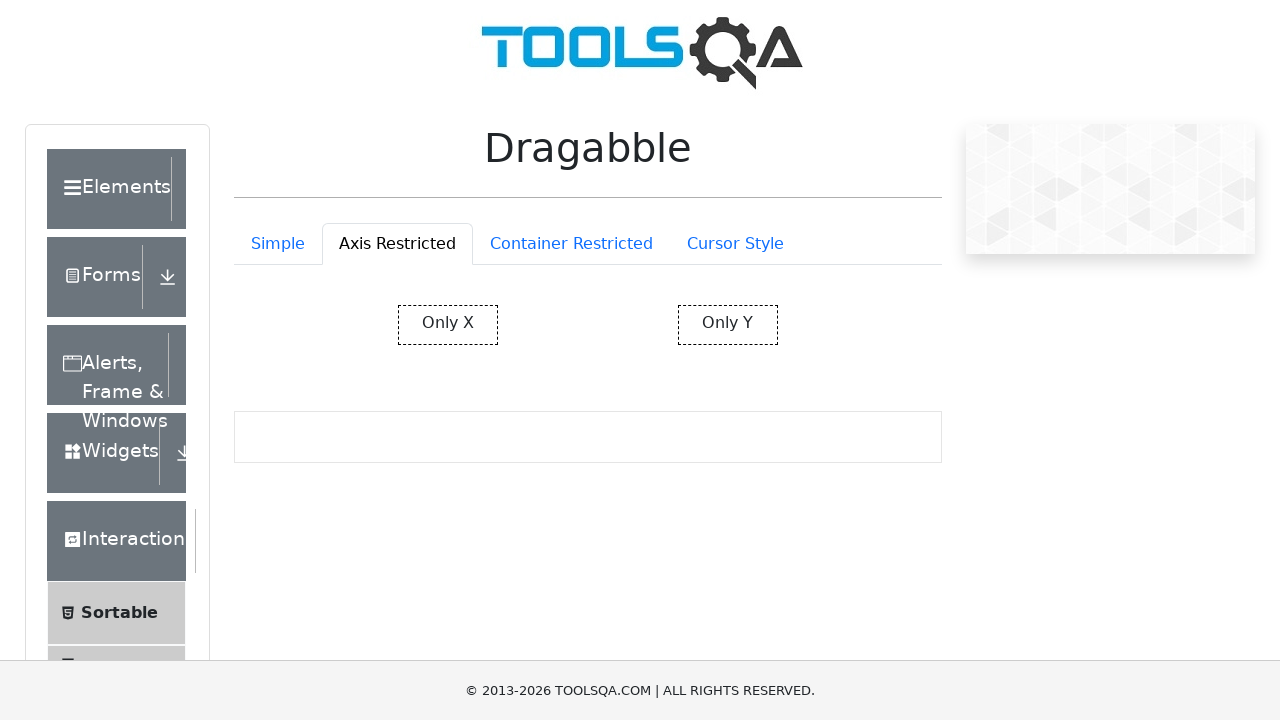

Mouse button pressed down on element at (728, 325)
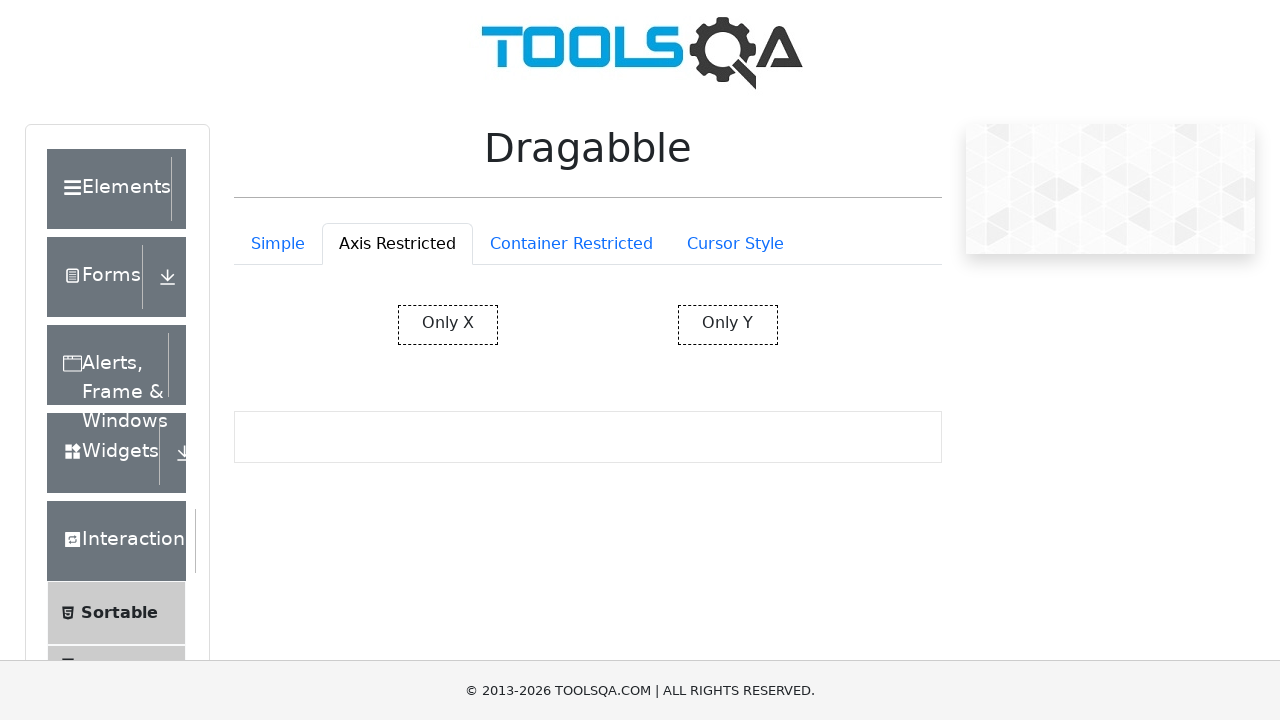

Dragged element to new position (attempted horizontal and vertical movement) at (978, 385)
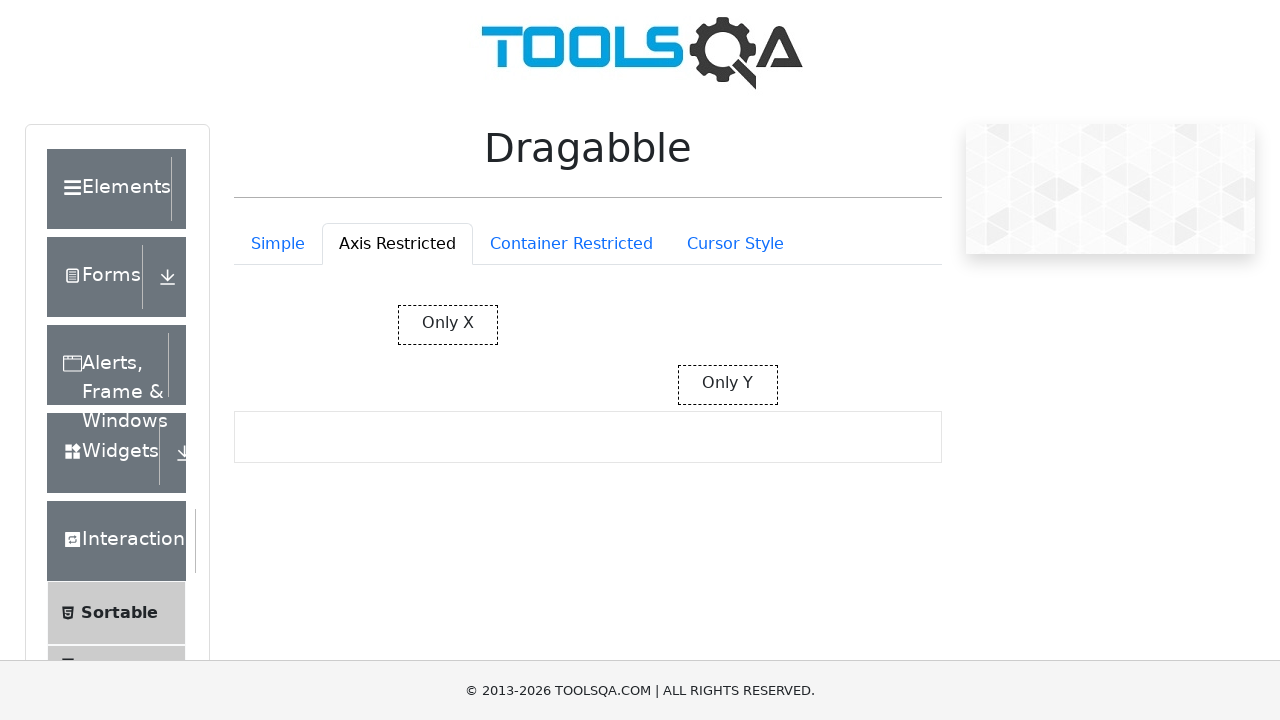

Mouse button released after drag operation at (978, 385)
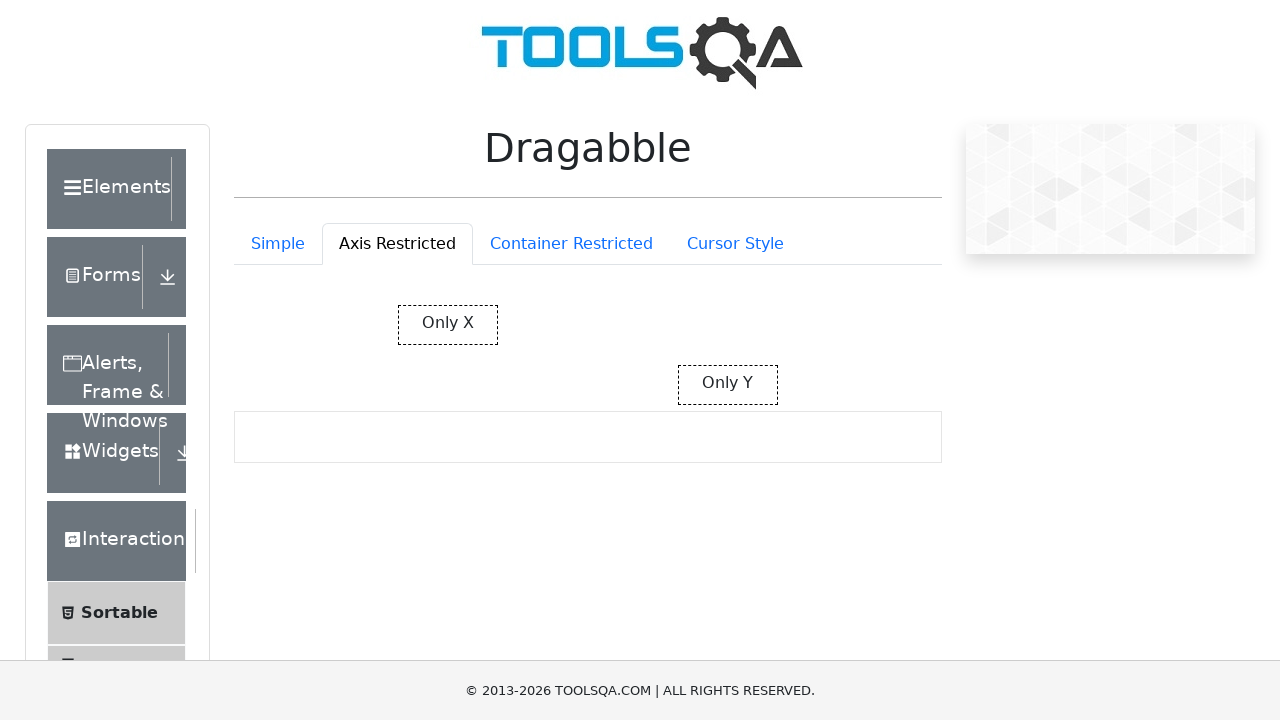

Verified that left position remained at 0px (no horizontal movement)
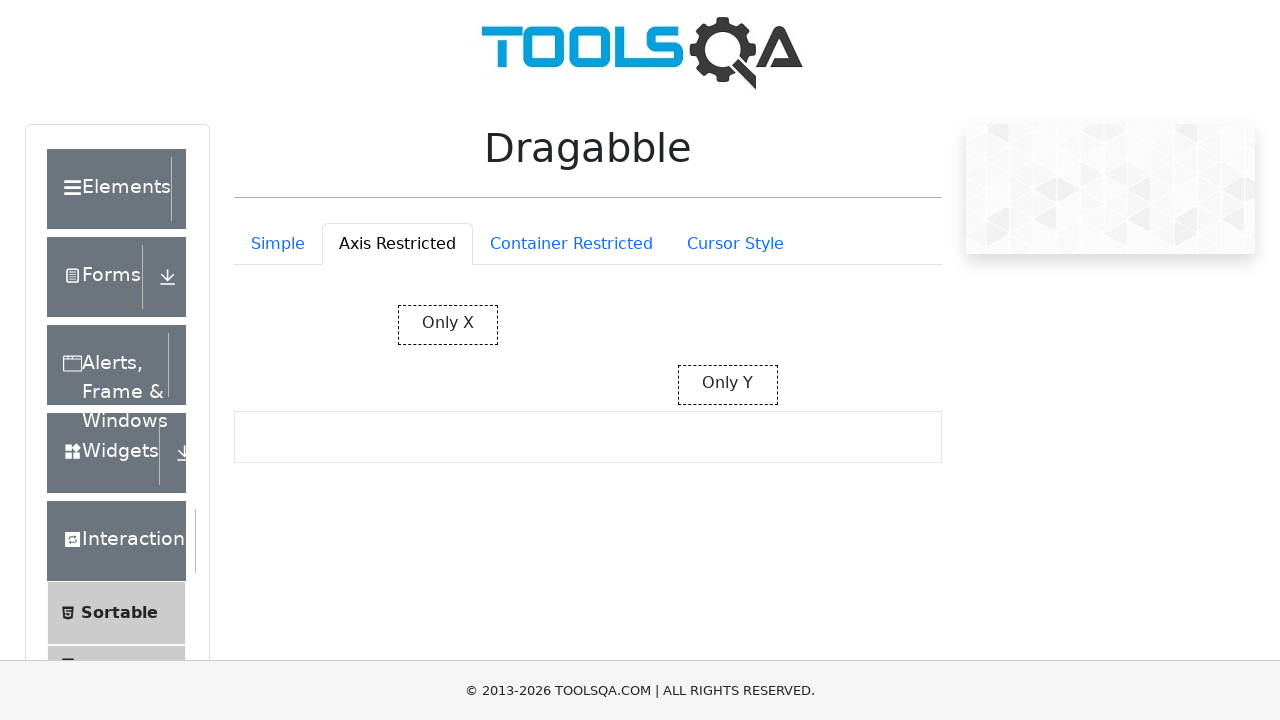

Verified that top position changed to 60px (vertical movement confirmed)
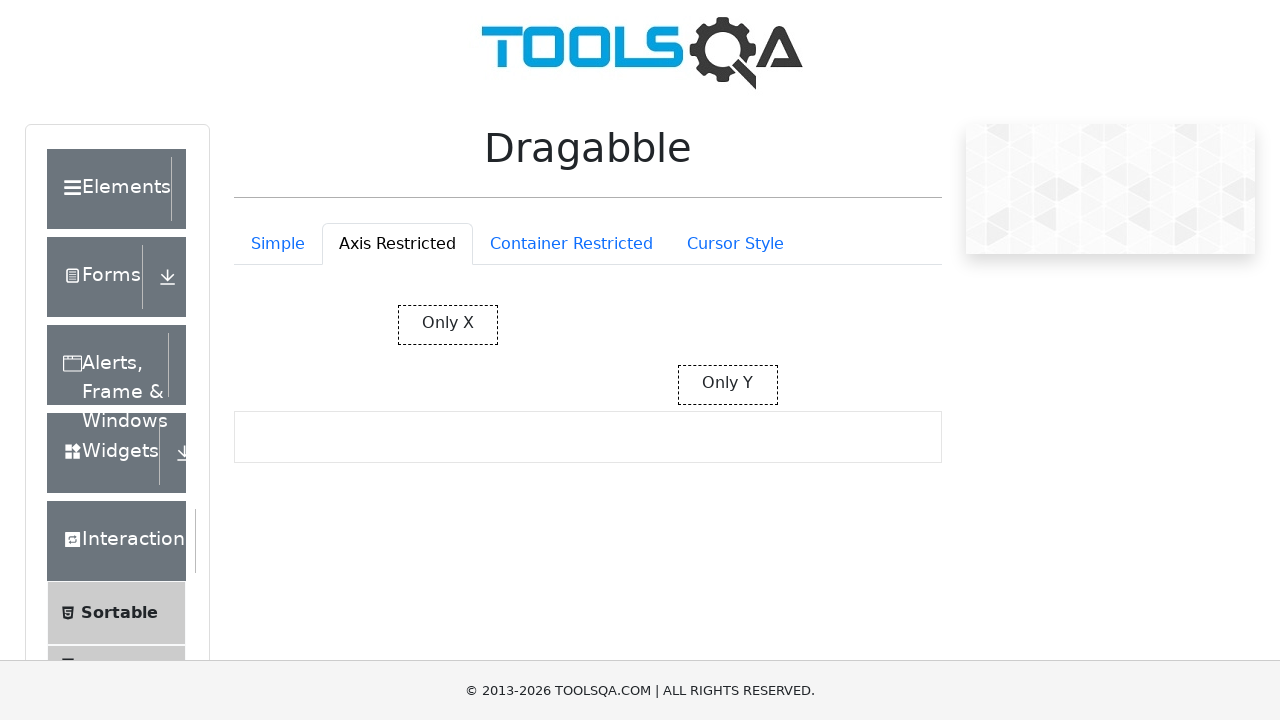

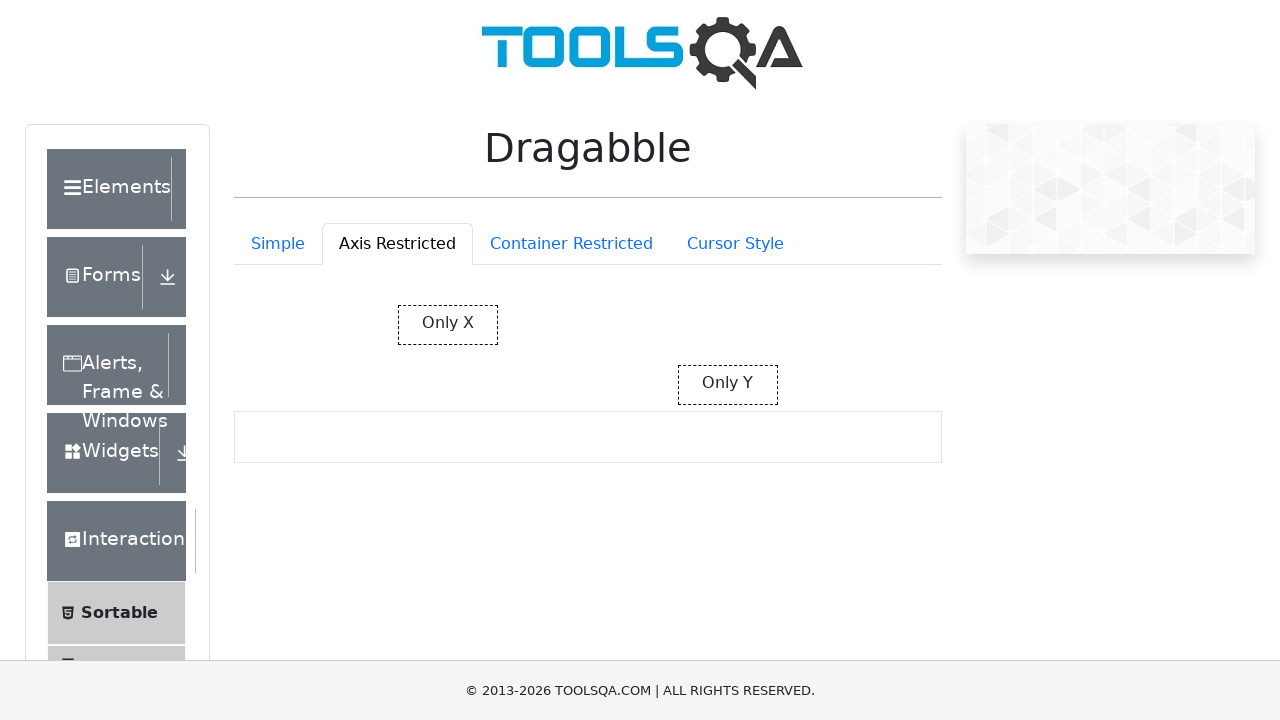